Tests typing into a text box, reading the value, clearing the field, and verifying it's empty

Starting URL: https://demoqa.com/text-box

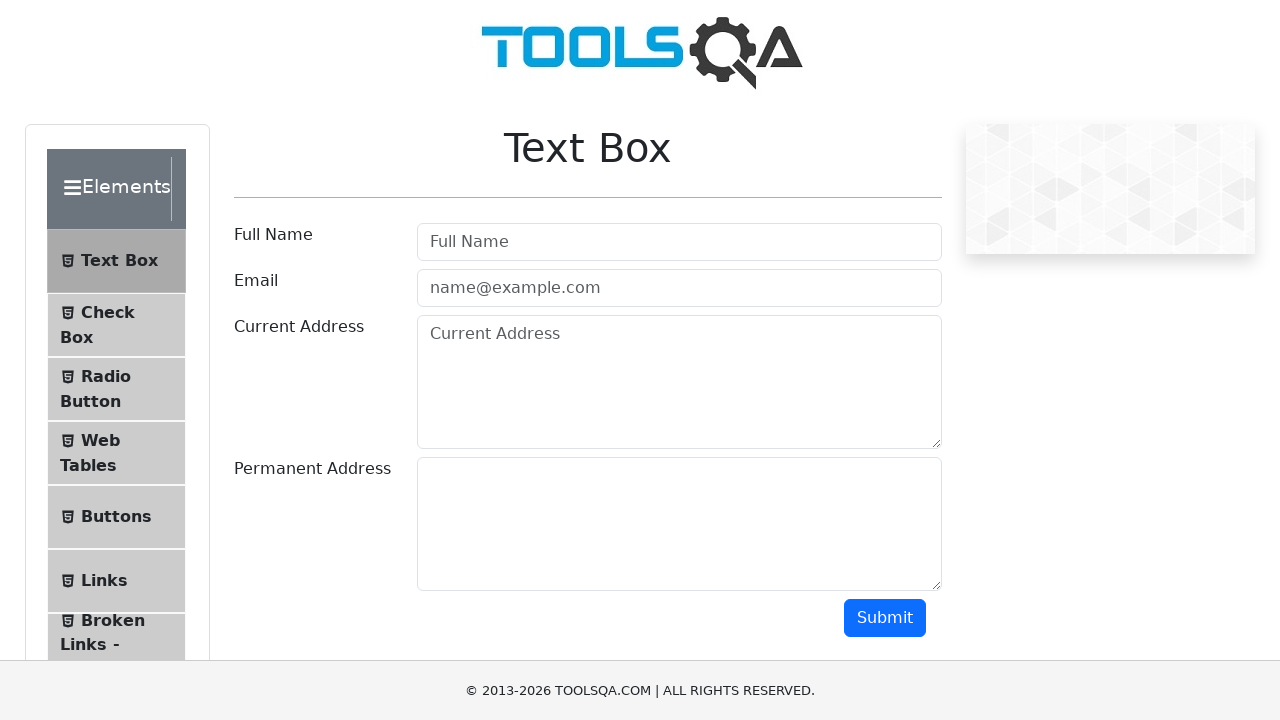

Typed 'Practice' into the full name text box on #userName
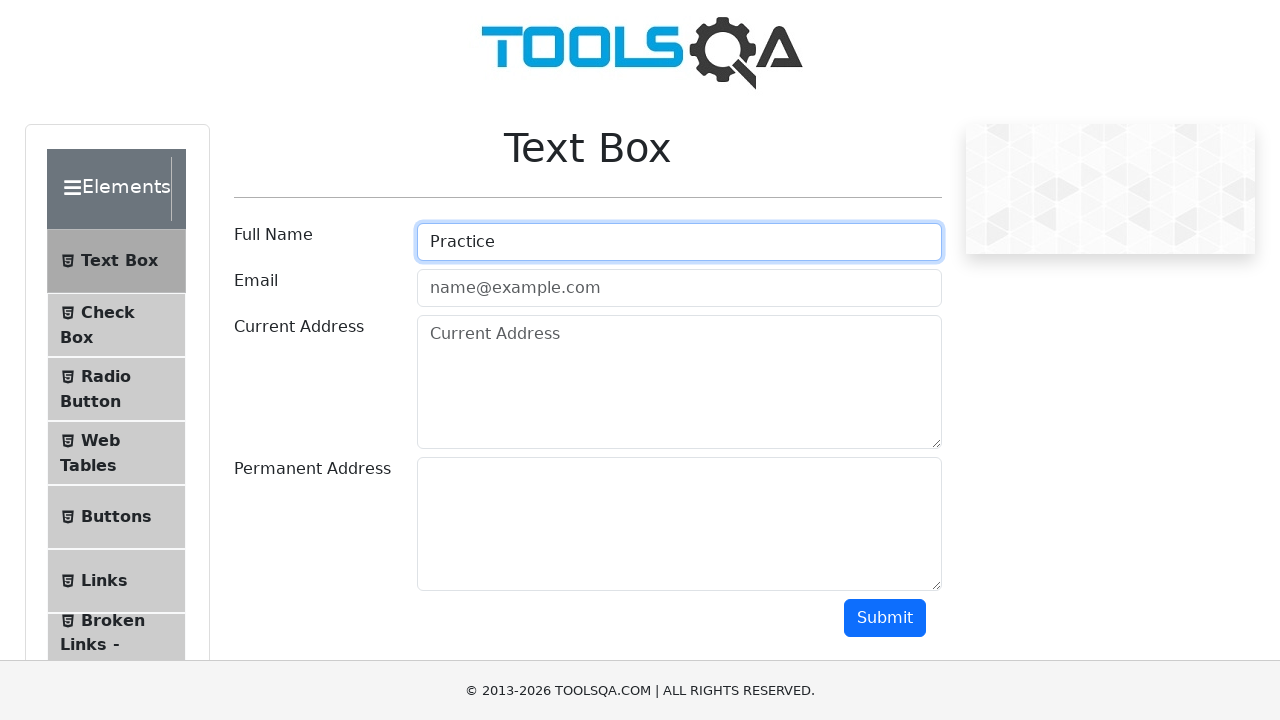

Retrieved text value from text box before clearing: 'Practice'
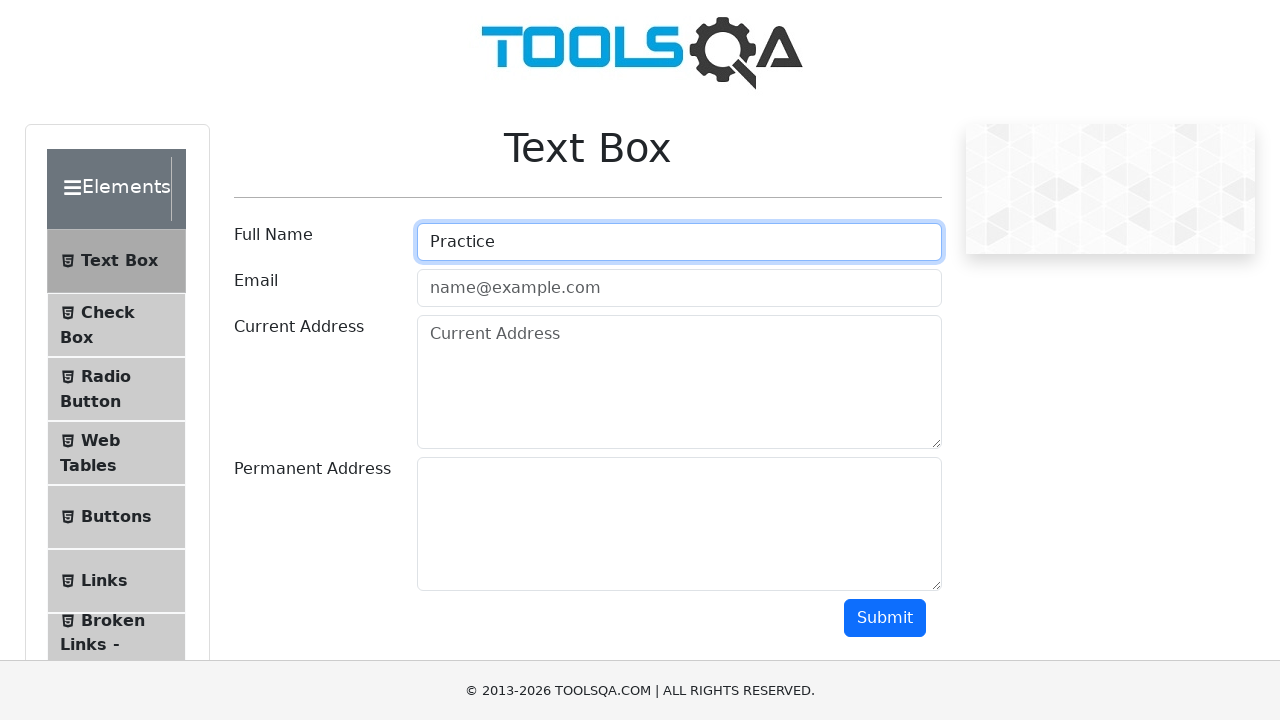

Cleared the text box by filling with empty string on #userName
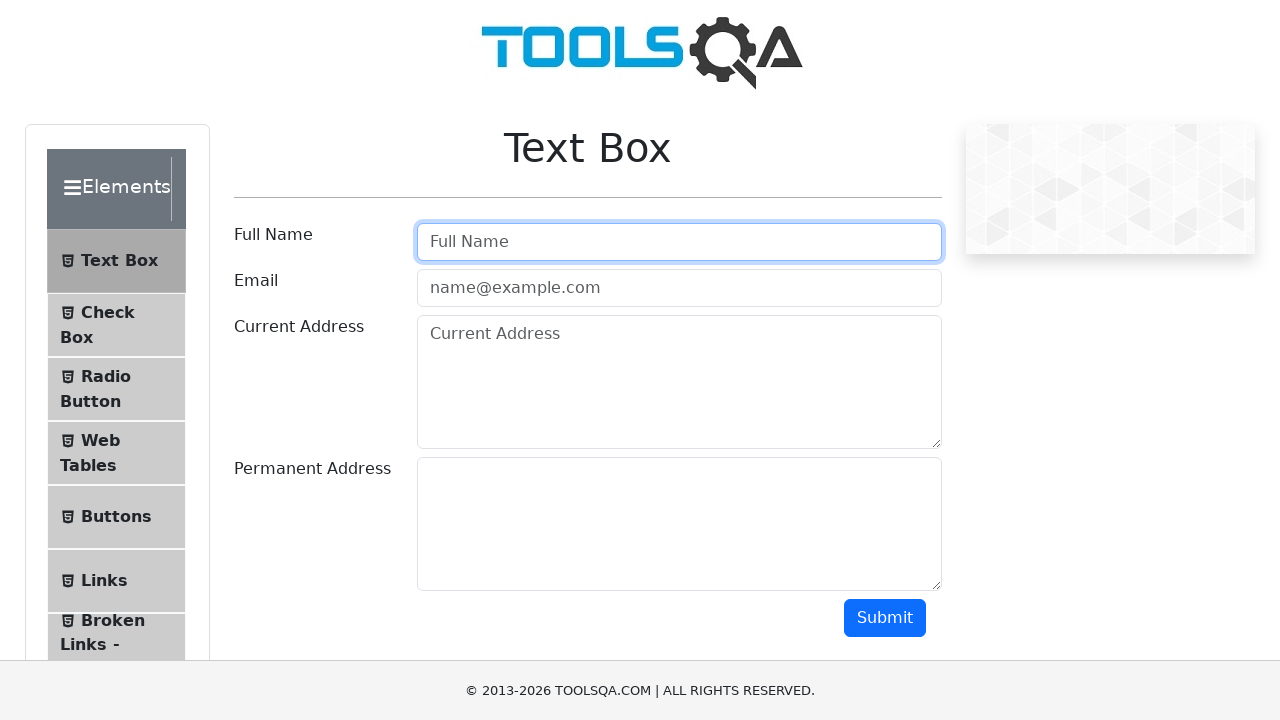

Verified text box is empty after clearing
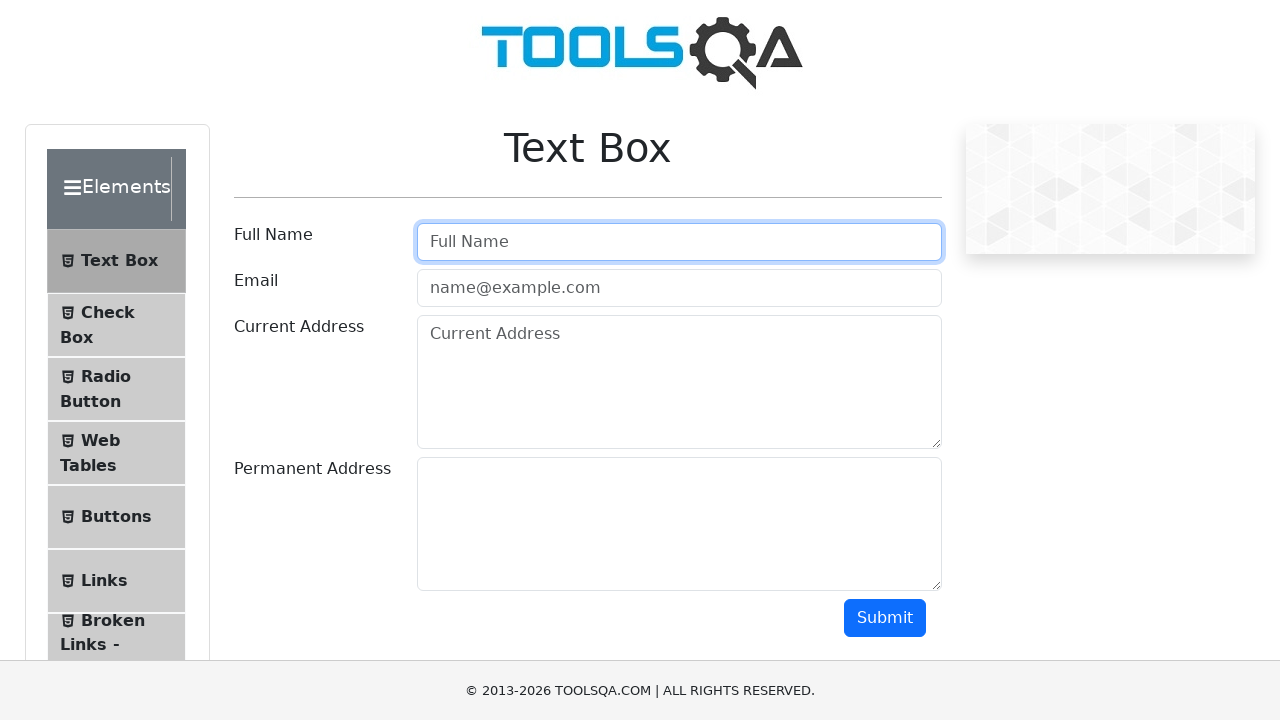

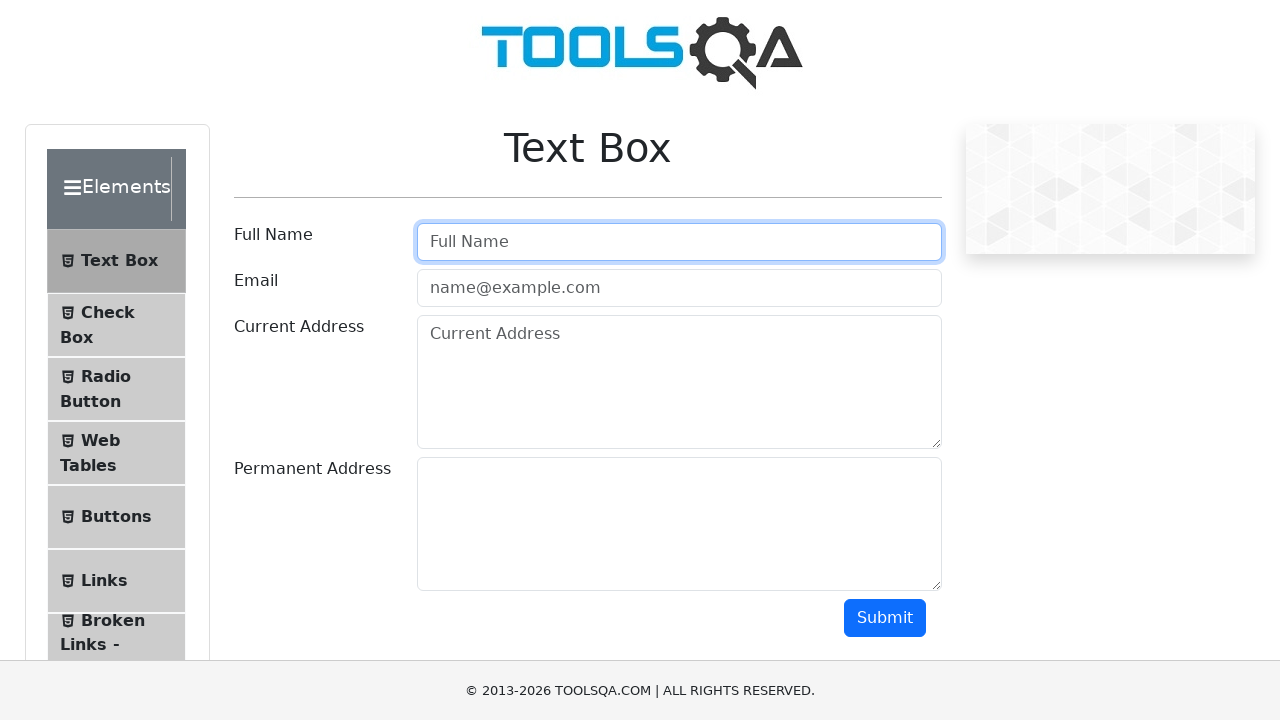